Tests a calculator application by entering two numbers, clicking the calculate button, and verifying the result is displayed.

Starting URL: http://juliemr.github.io/protractor-demo/

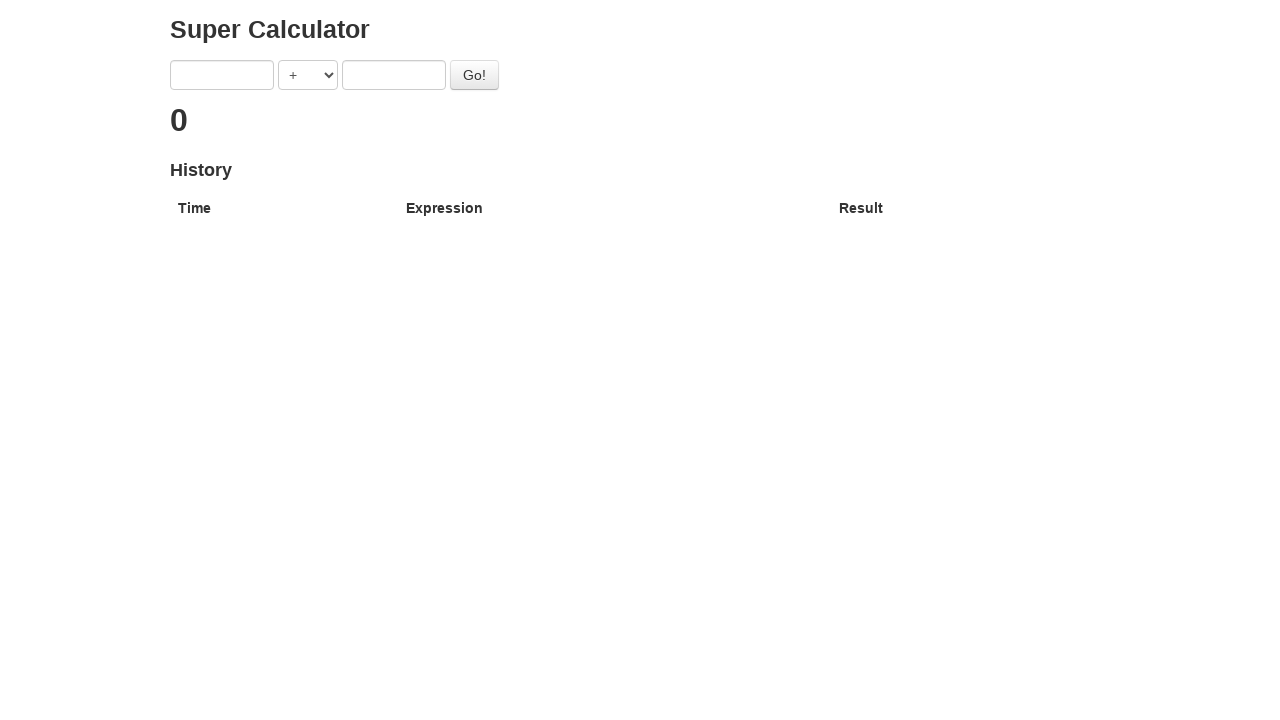

Entered first number '1' into the calculator on input[ng-model='first']
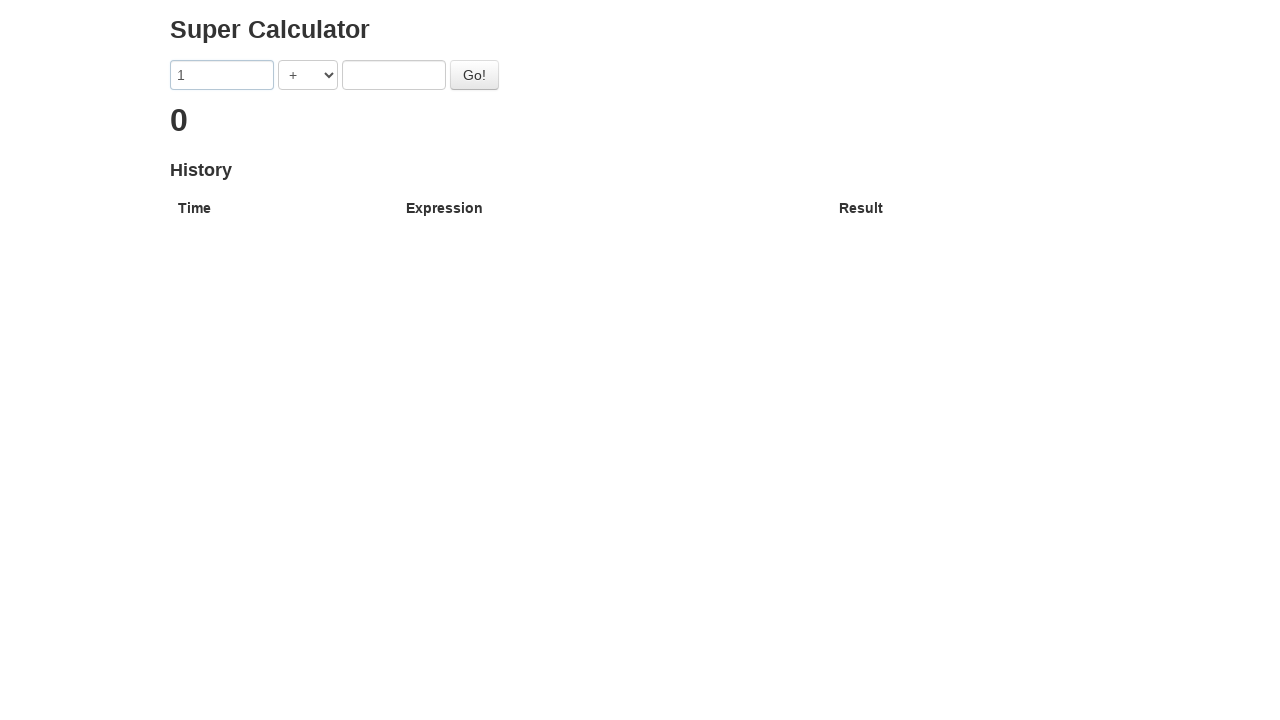

Entered second number '2' into the calculator on input[ng-model='second']
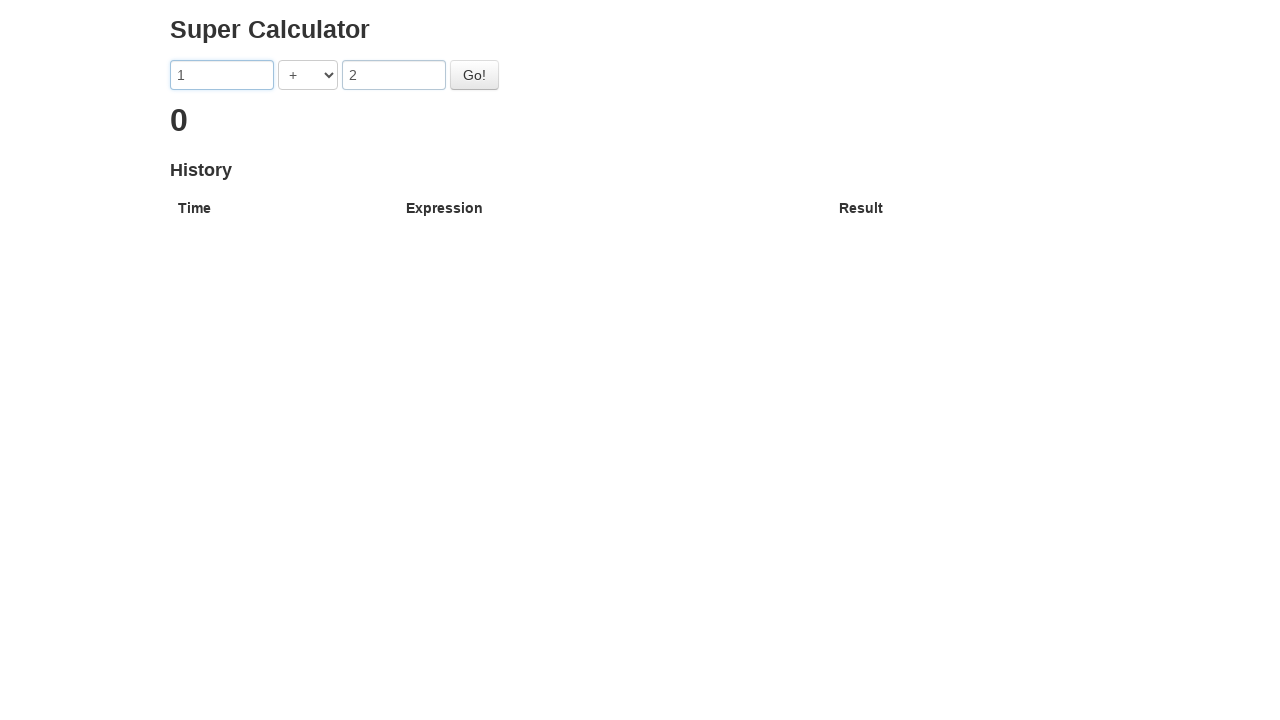

Clicked the 'Go!' button to calculate at (474, 75) on #gobutton
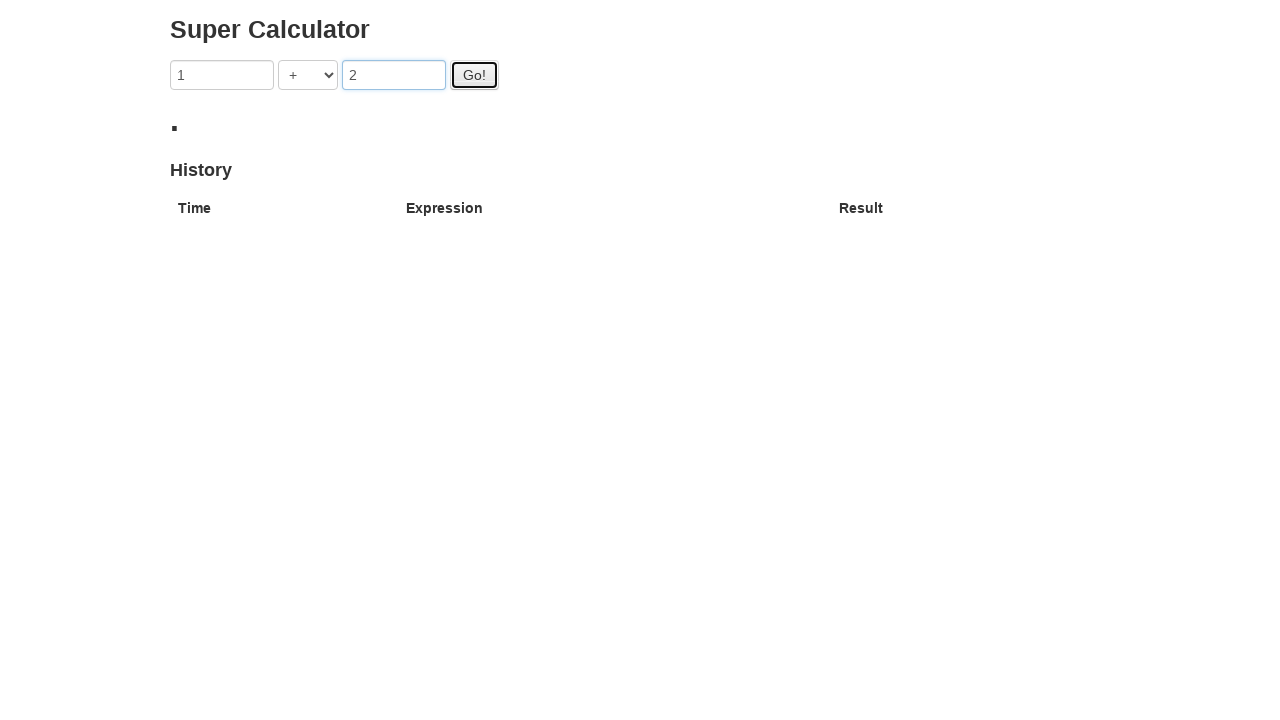

Result is now visible on the page
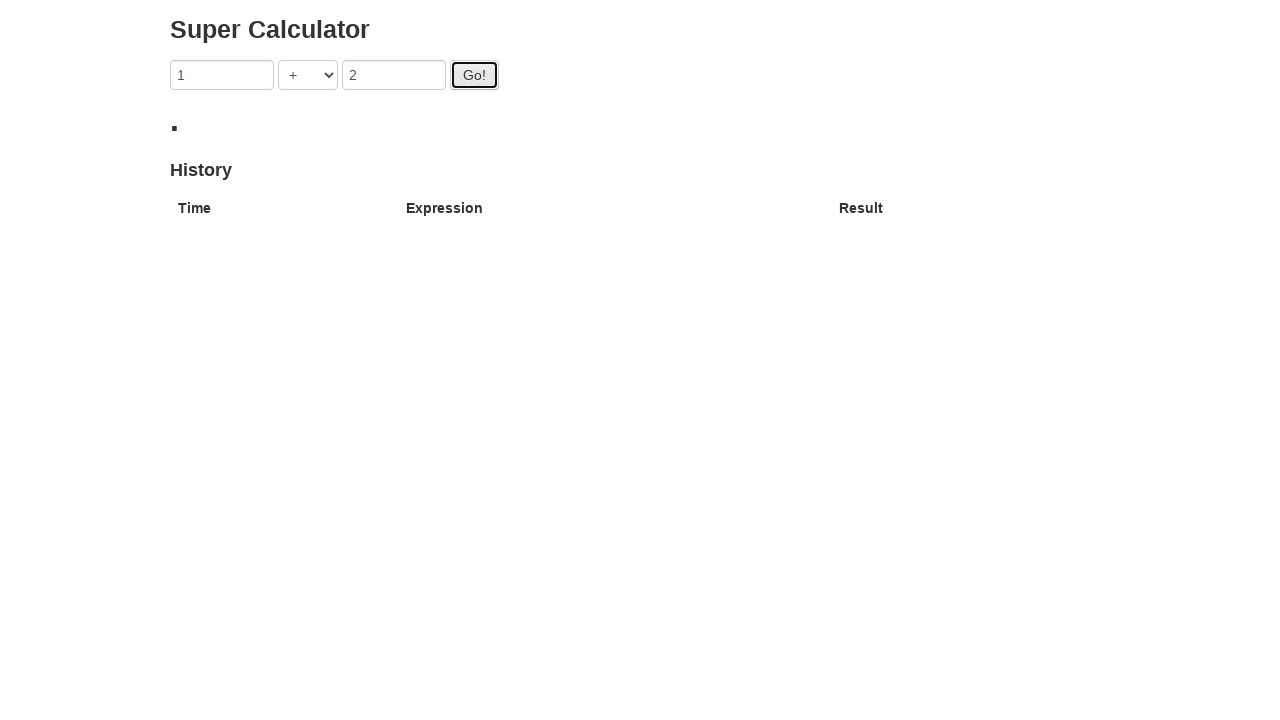

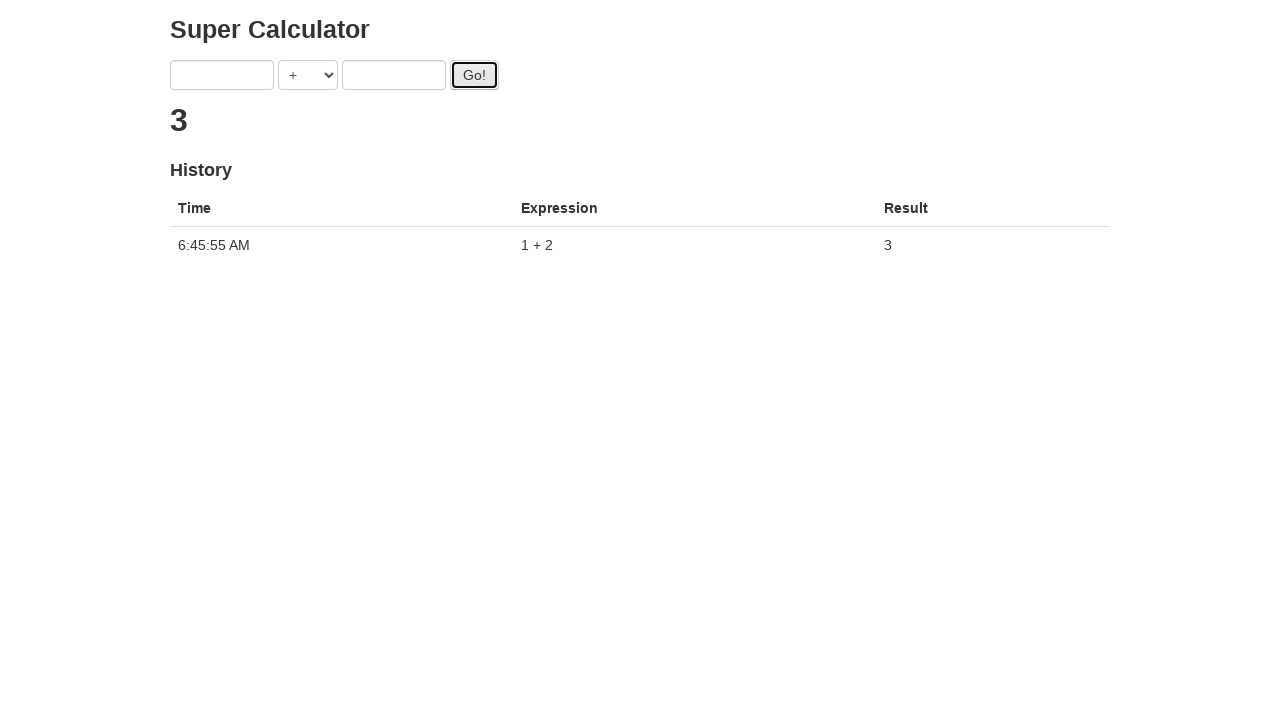